Navigates to SETN news homepage and verifies that the top hot news list section is displayed with news items

Starting URL: https://www.setn.com/

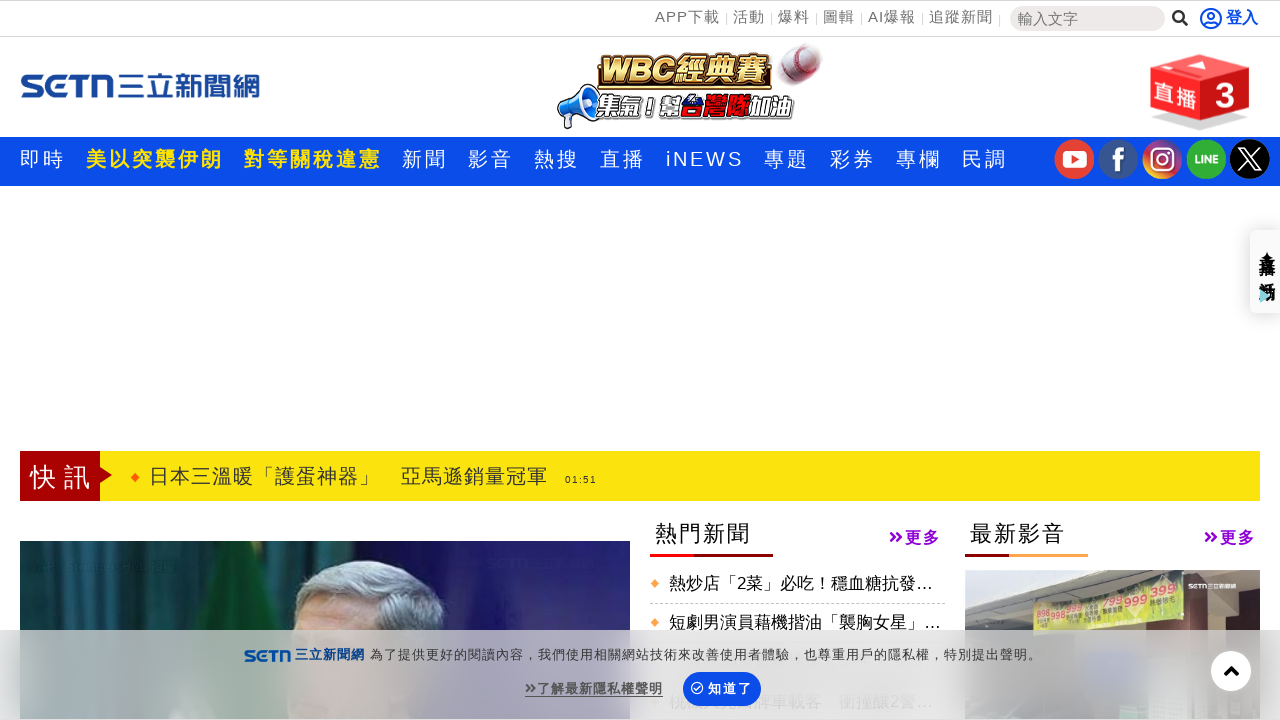

Waited for top hot news list section to load
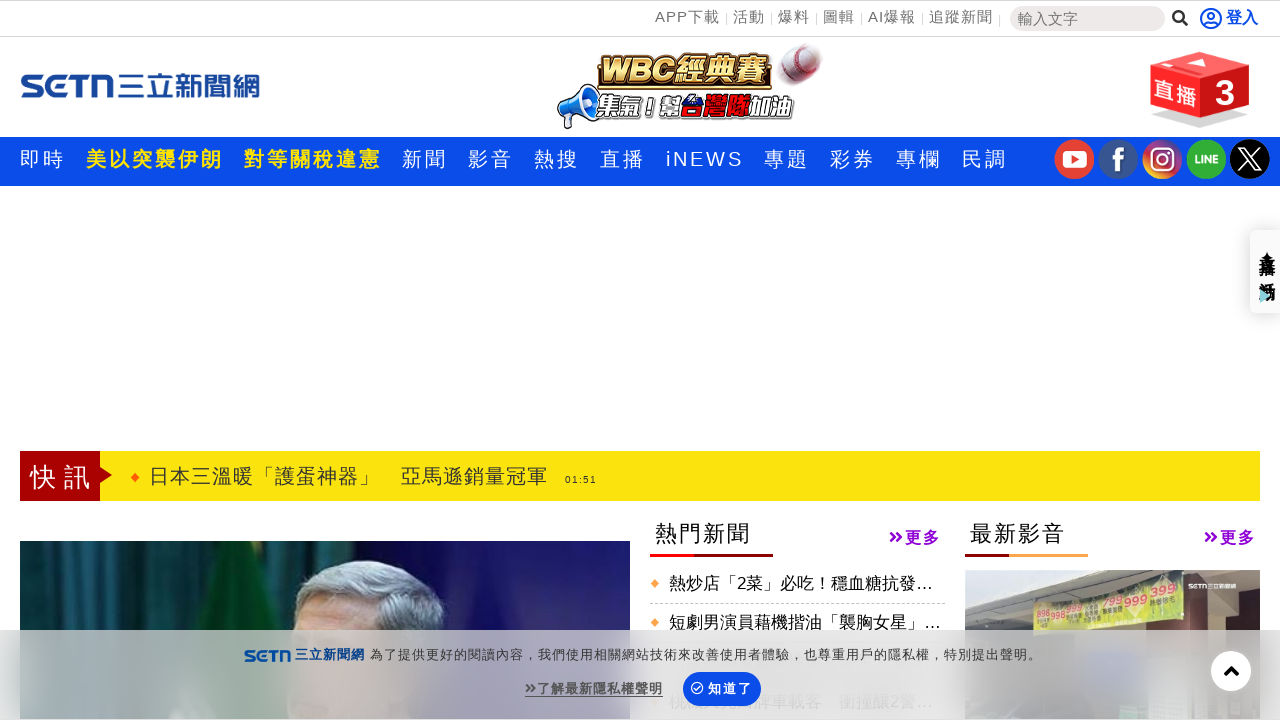

Verified news items are present in the top hot list
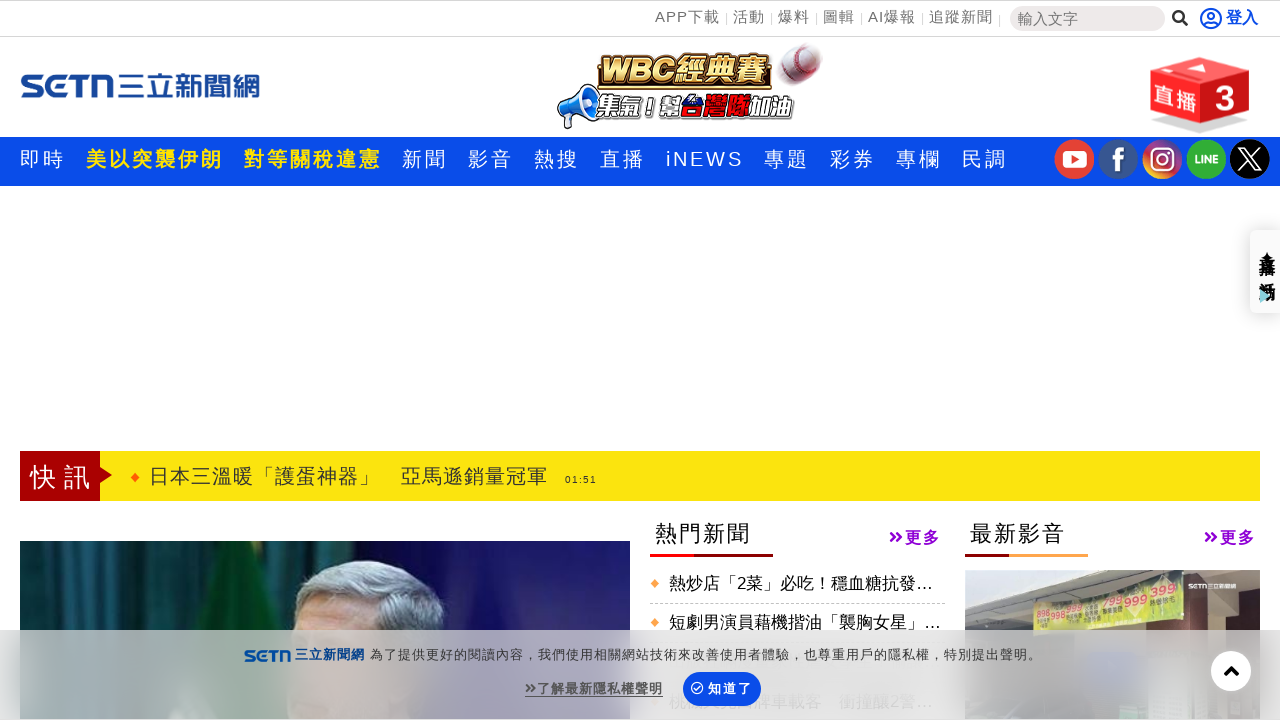

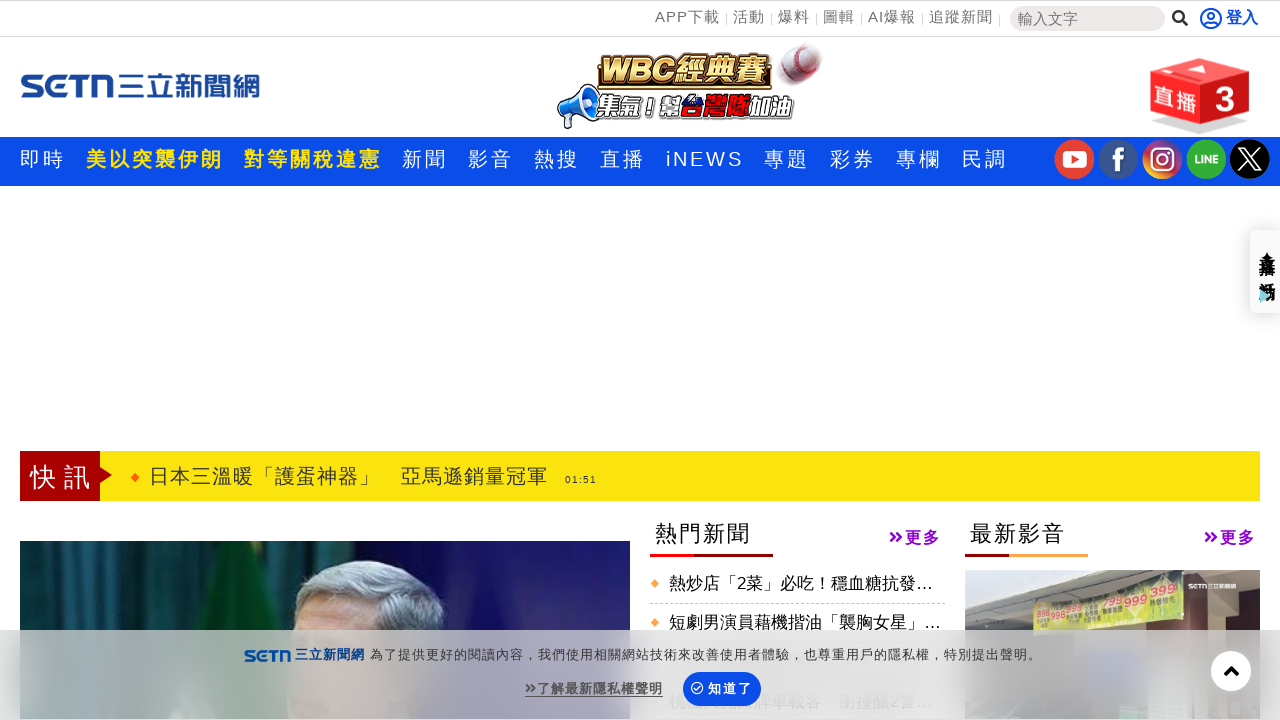